Solves a mathematical captcha by extracting a value from an element attribute, calculating the result, and submitting the form with checkboxes

Starting URL: http://suninjuly.github.io/get_attribute.html

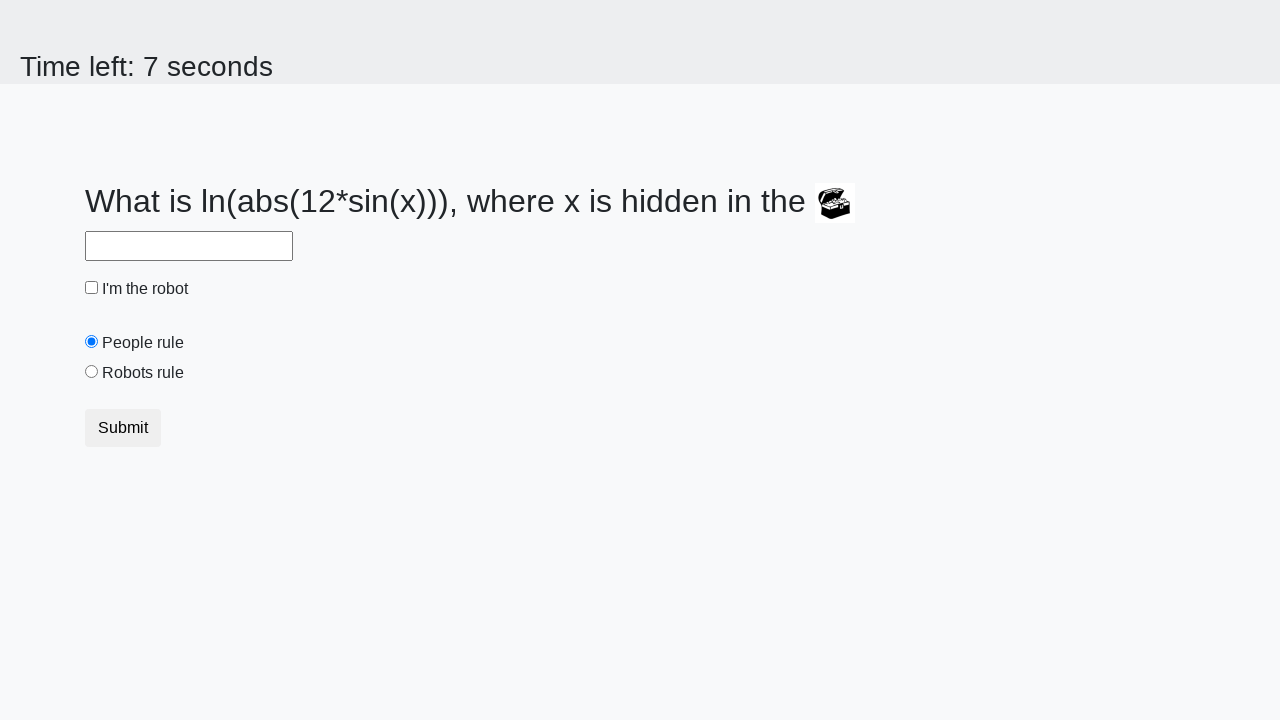

Located the treasure element
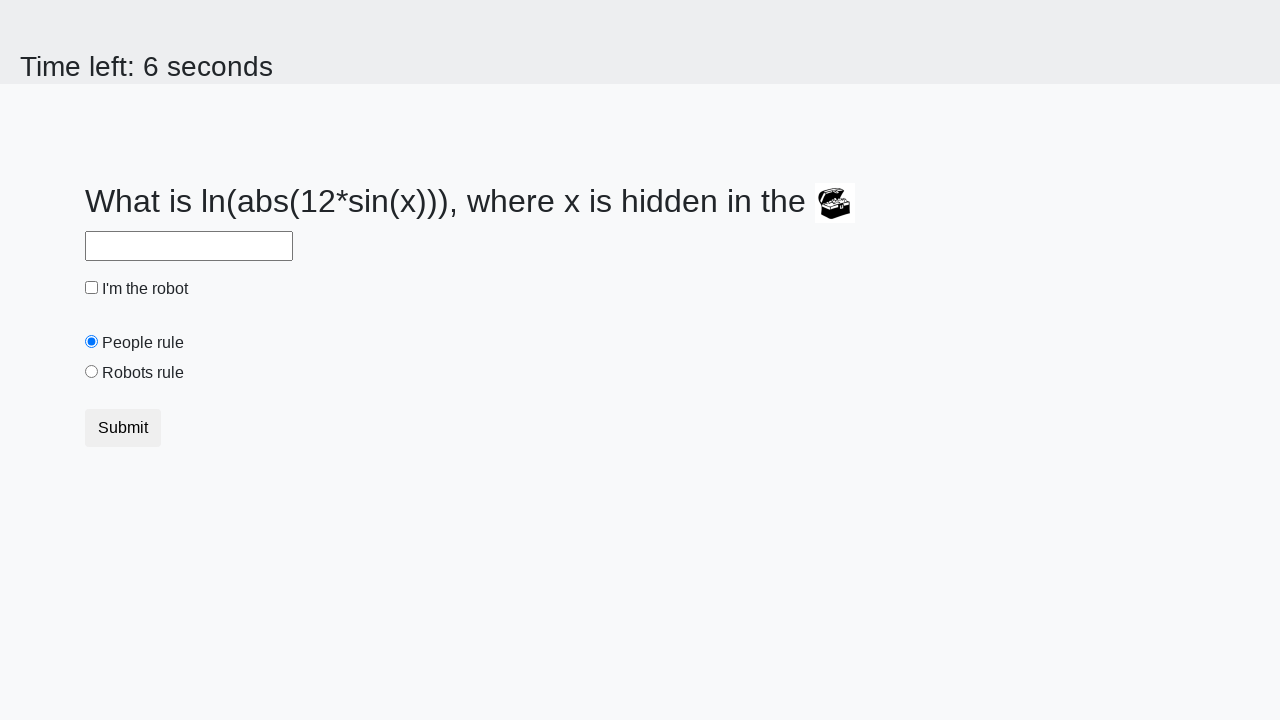

Extracted valuex attribute from treasure element
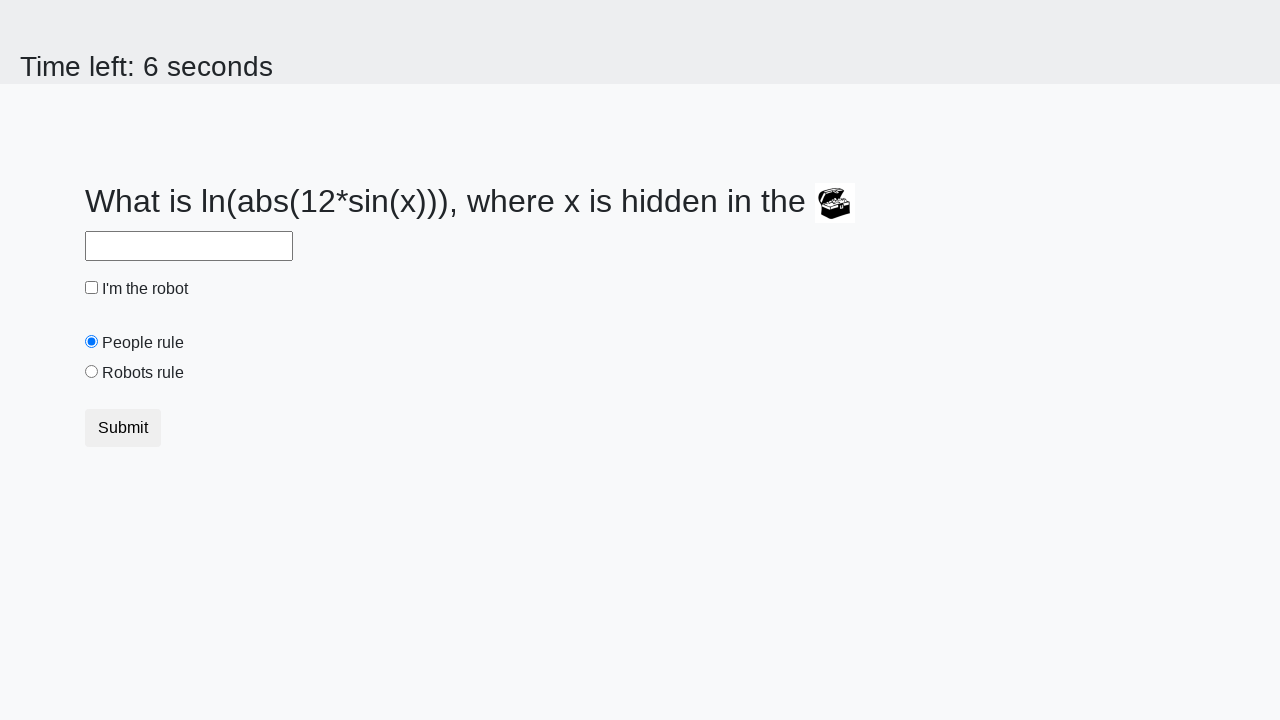

Calculated mathematical result from extracted value
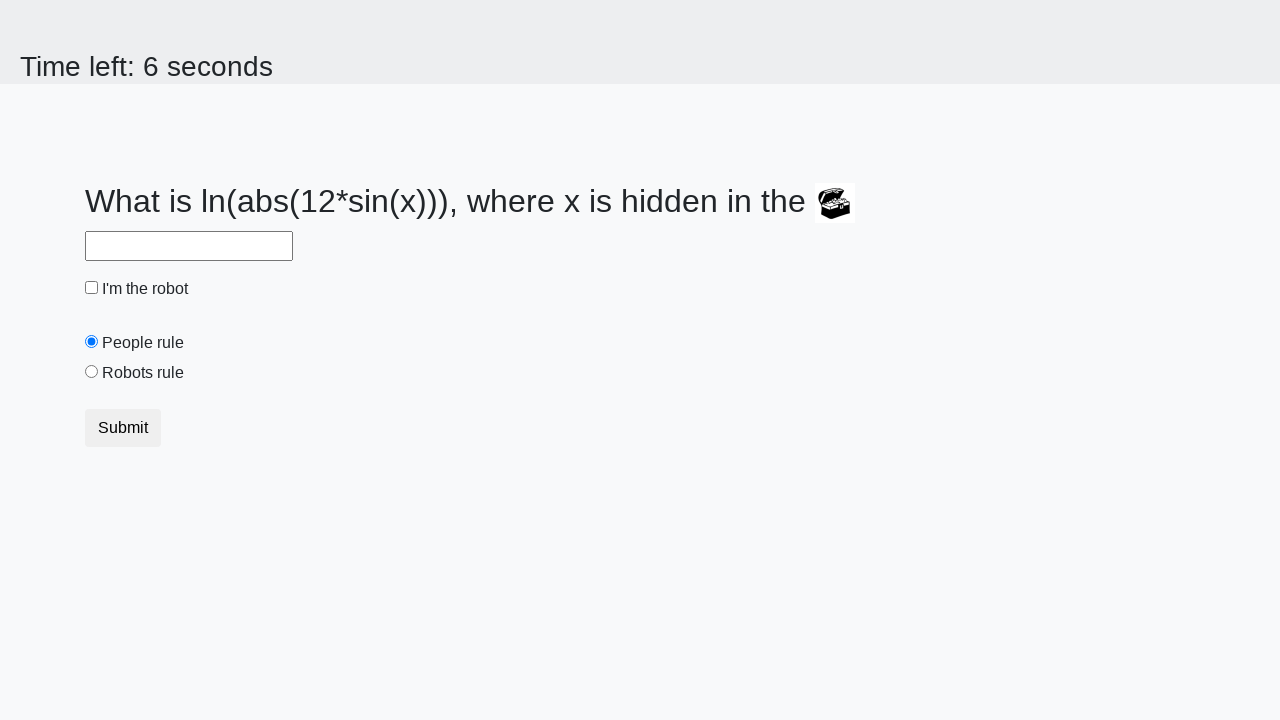

Filled answer field with calculated result on #answer
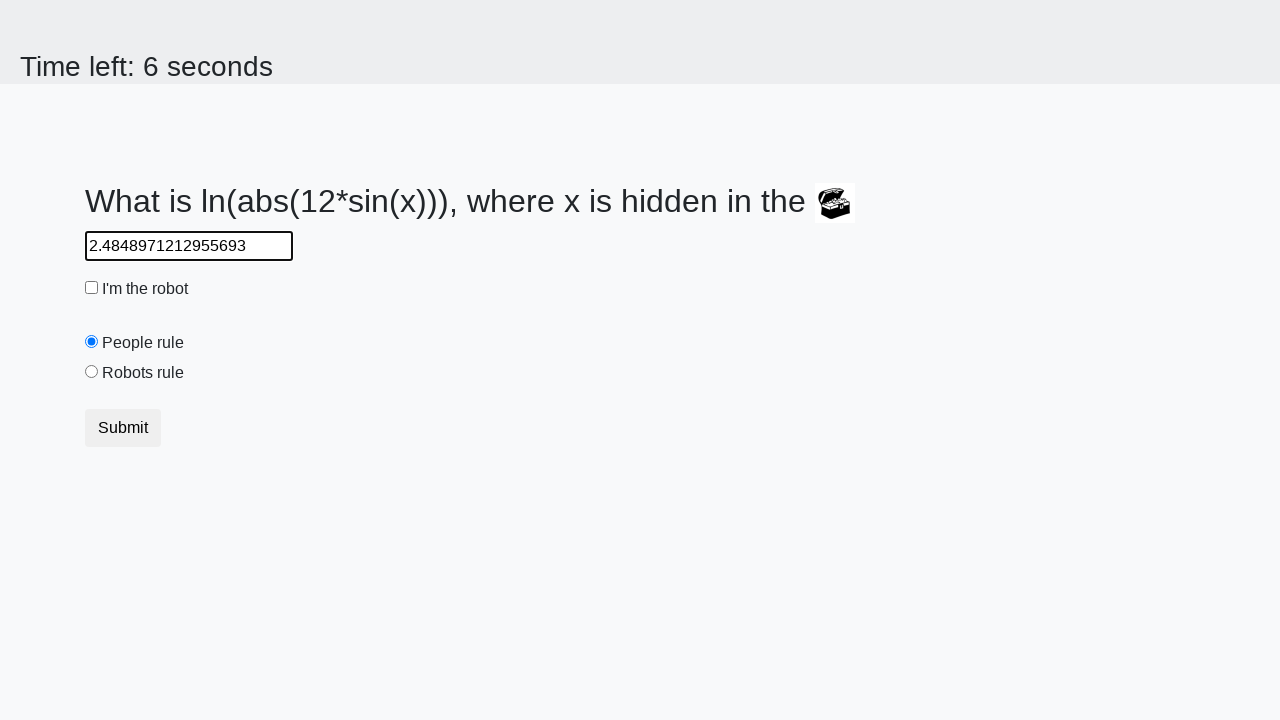

Clicked robot checkbox at (92, 288) on #robotCheckbox
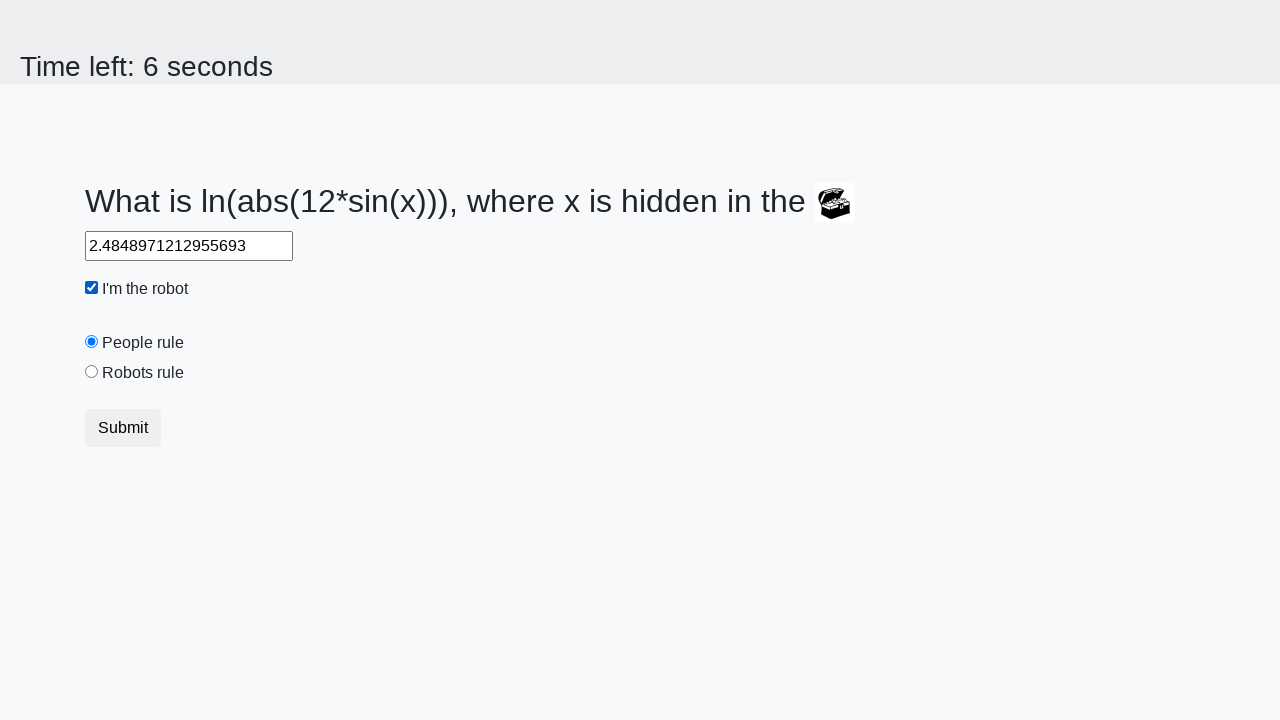

Clicked robots rule radio button at (92, 372) on #robotsRule
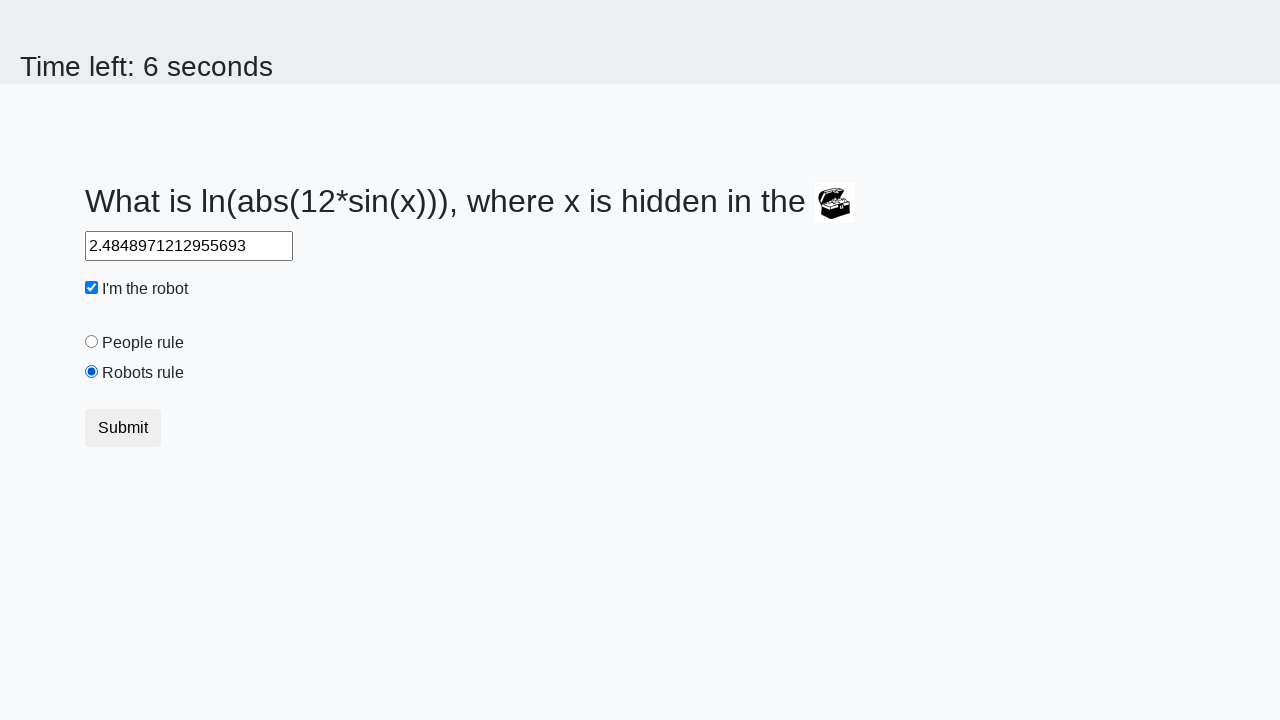

Clicked submit button to complete the form at (123, 428) on .btn.btn-default
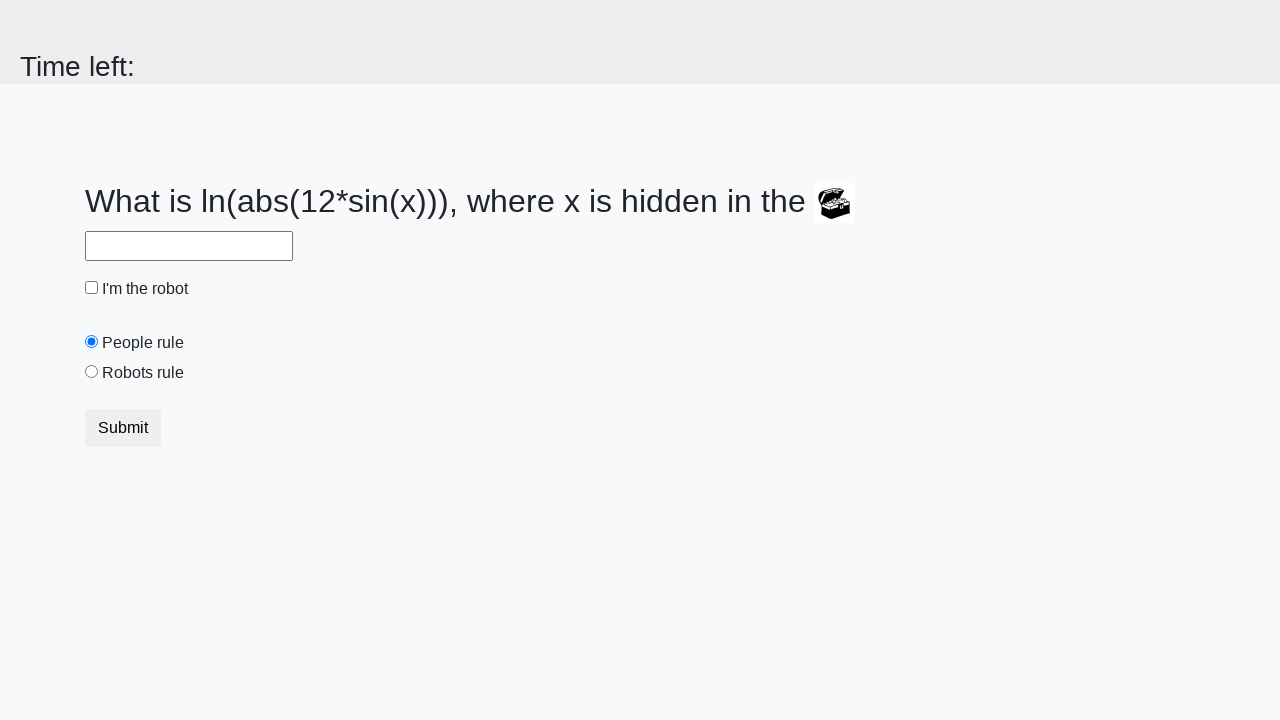

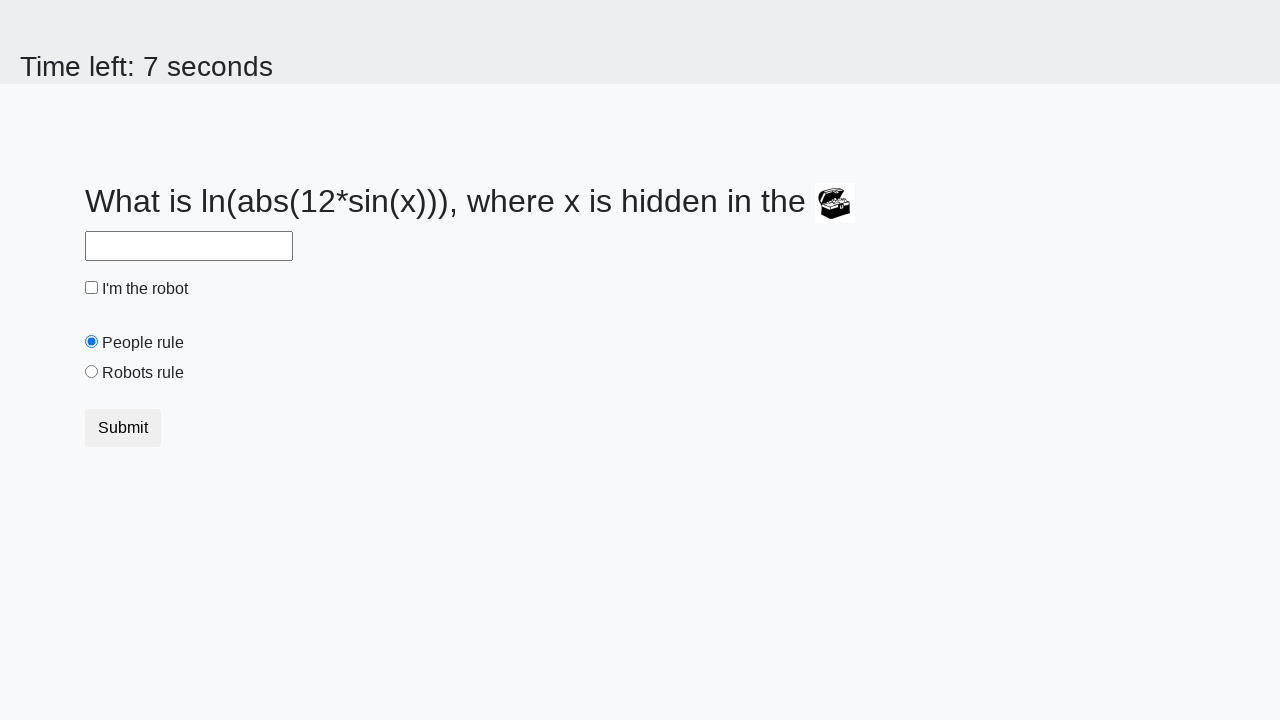